Navigates through IP menu to the Automobile AI section

Starting URL: https://366pi.tech

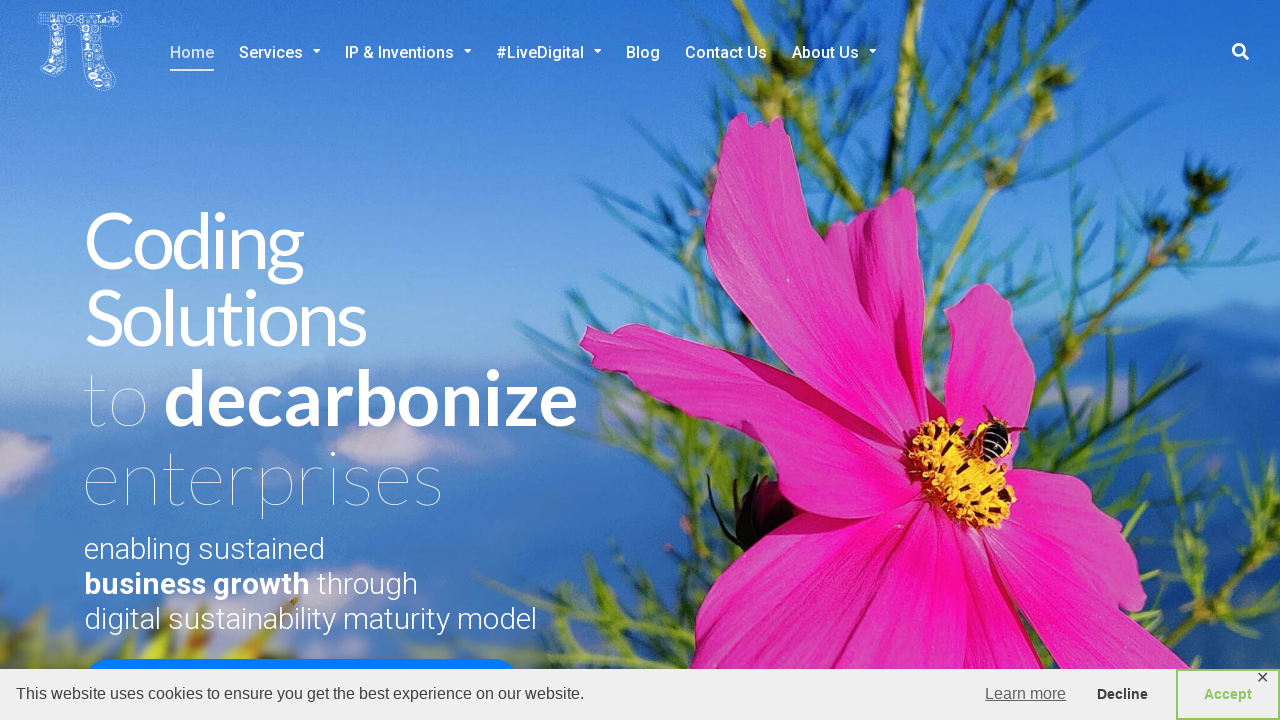

Clicked on IP menu at (408, 53) on xpath=//*[@id='menu-item-3908']/a
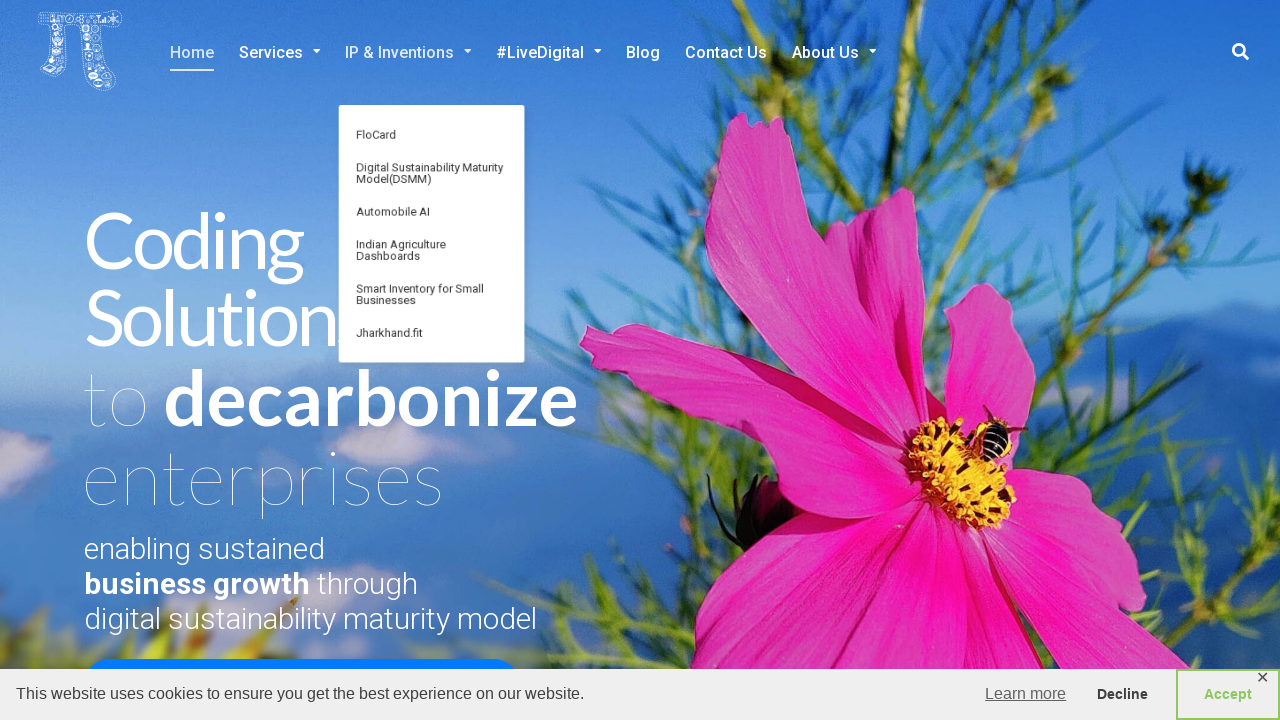

Clicked on Automobile AI option in IP menu at (440, 226) on xpath=//*[@id='menu-item-3910']/a
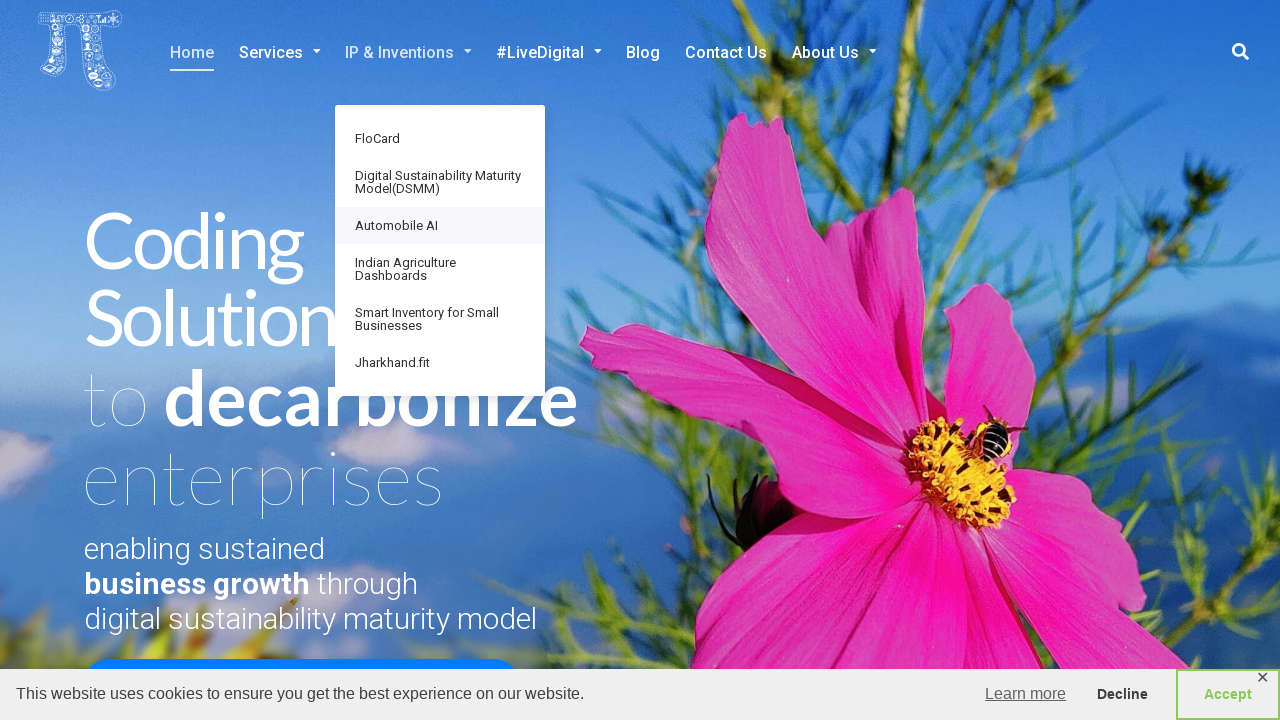

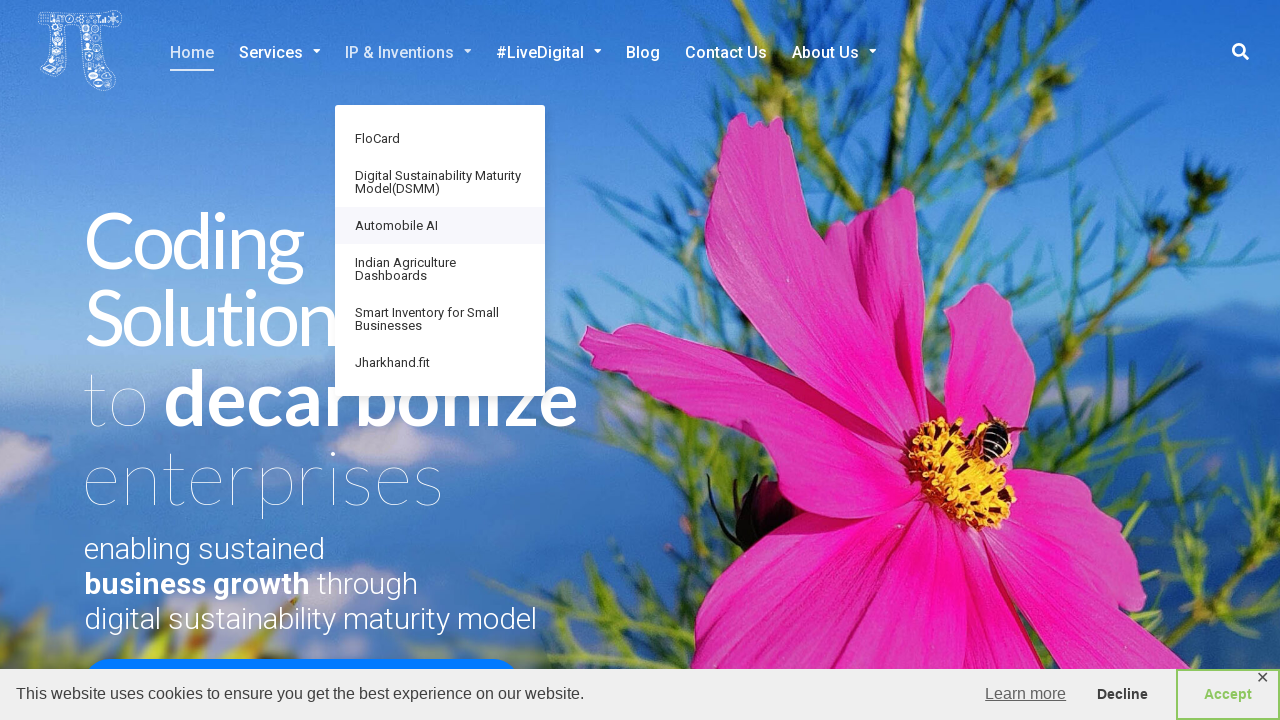